Tests navigation to the education providers page by clicking the EP tab and verifying the page heading

Starting URL: https://www.eeds.com

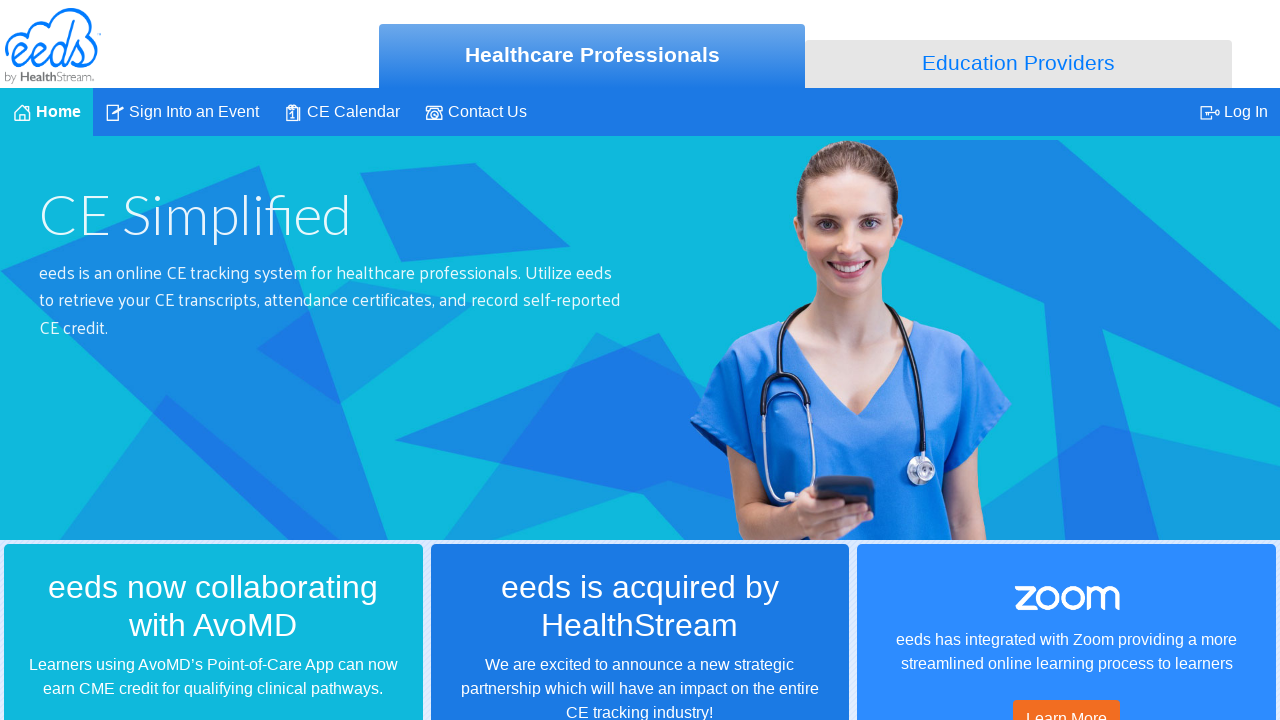

Clicked on Education Providers (EP) tab at (1019, 64) on #EP_Tab a
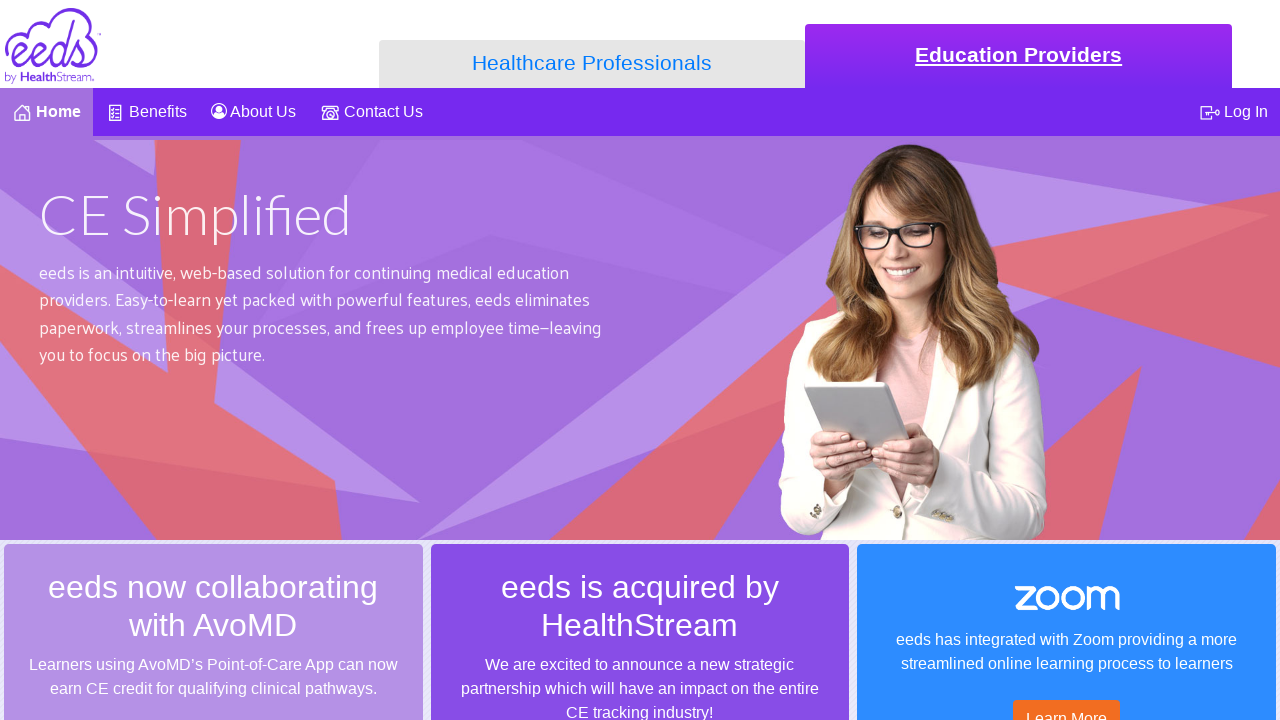

Education providers page heading 'CE Tracking Made Quick and Easy' is visible
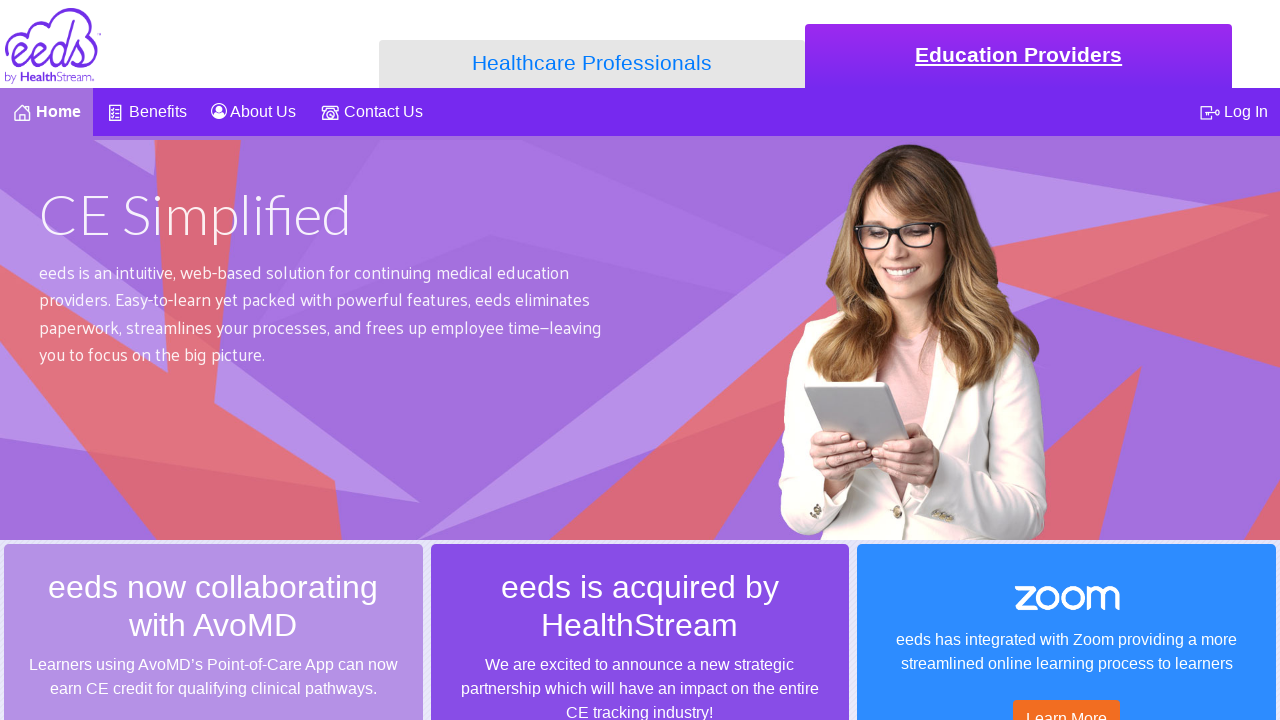

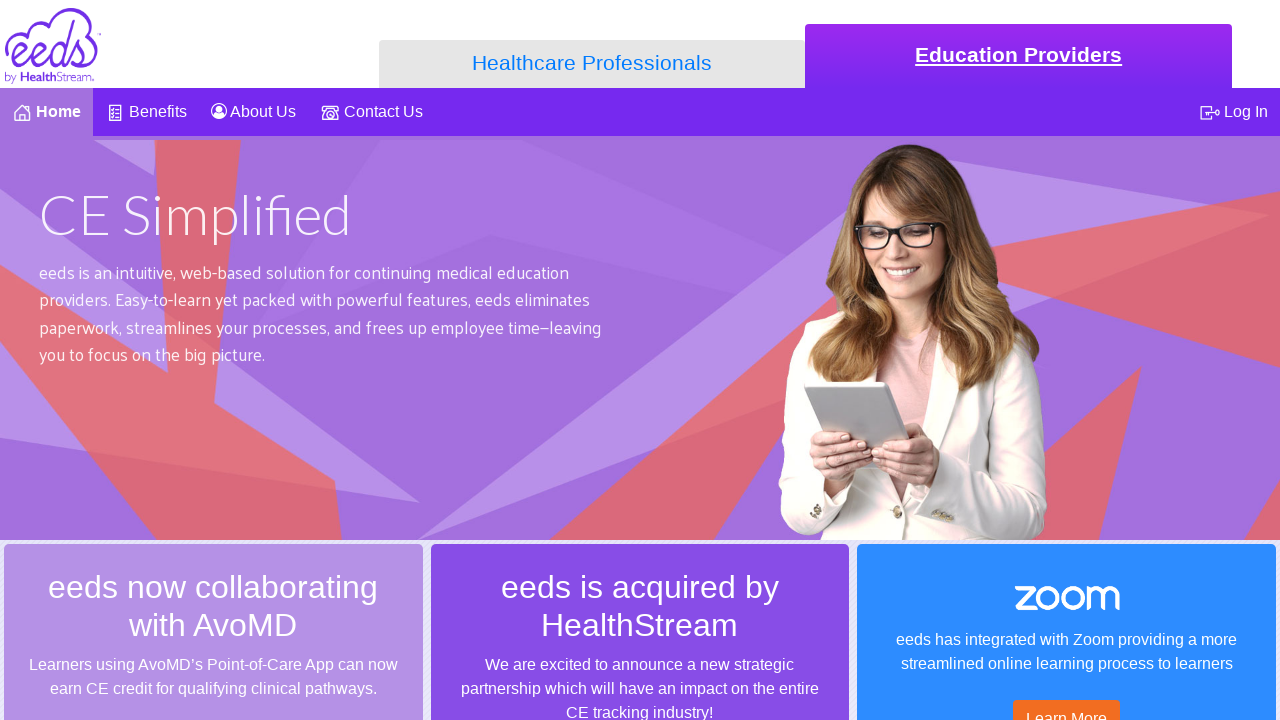